Navigates to Douban website and clicks on the Douban Books link

Starting URL: https://www.douban.com

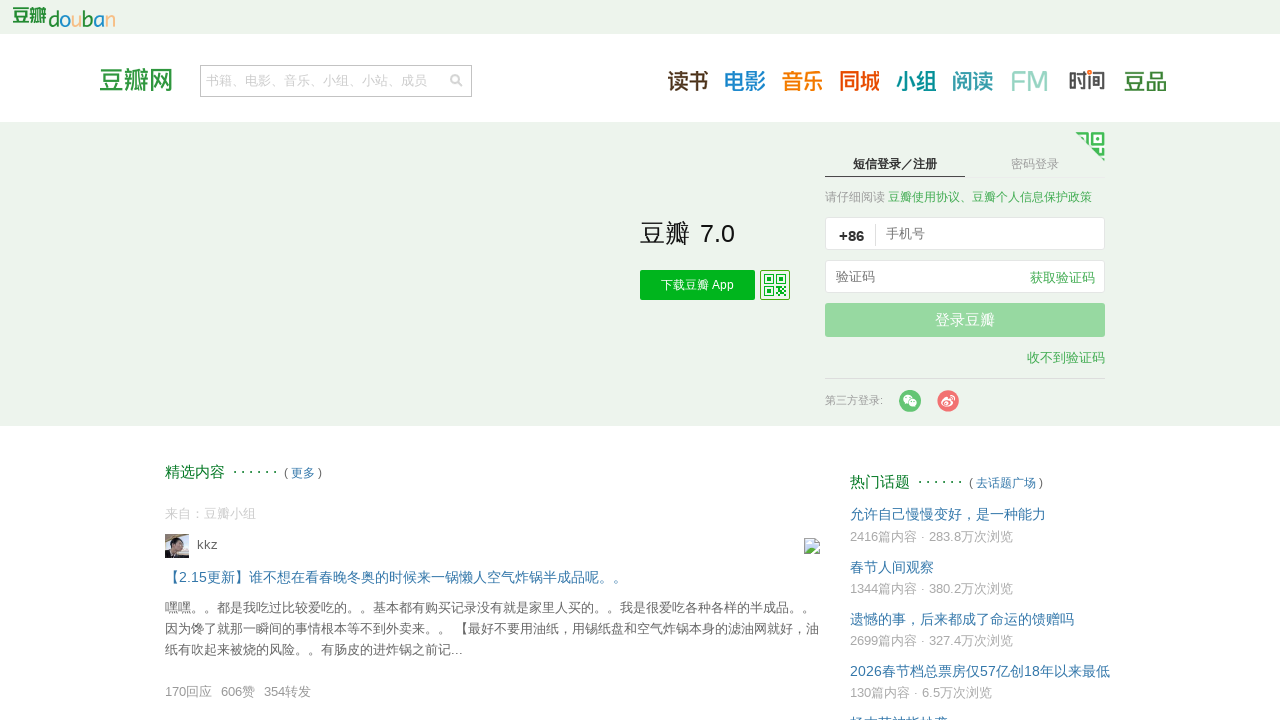

Clicked on Douban Books link at (688, 80) on text=豆瓣读书
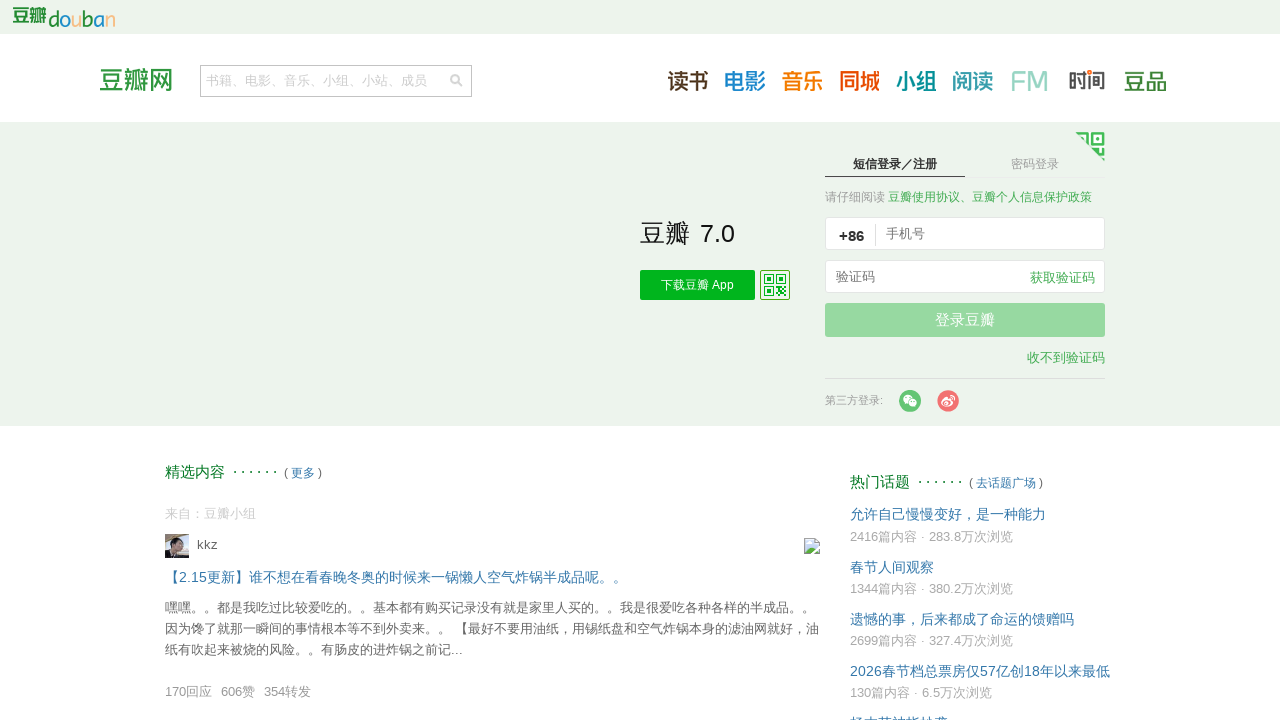

Waited 5 seconds for navigation to complete
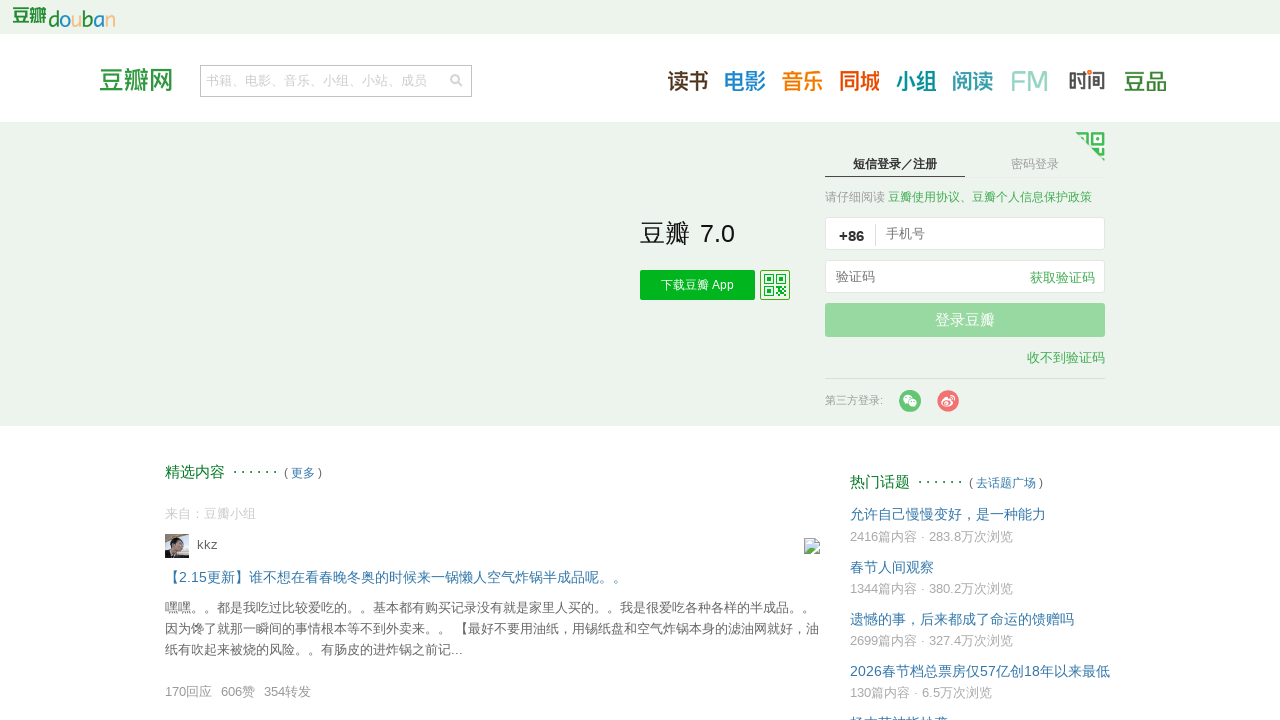

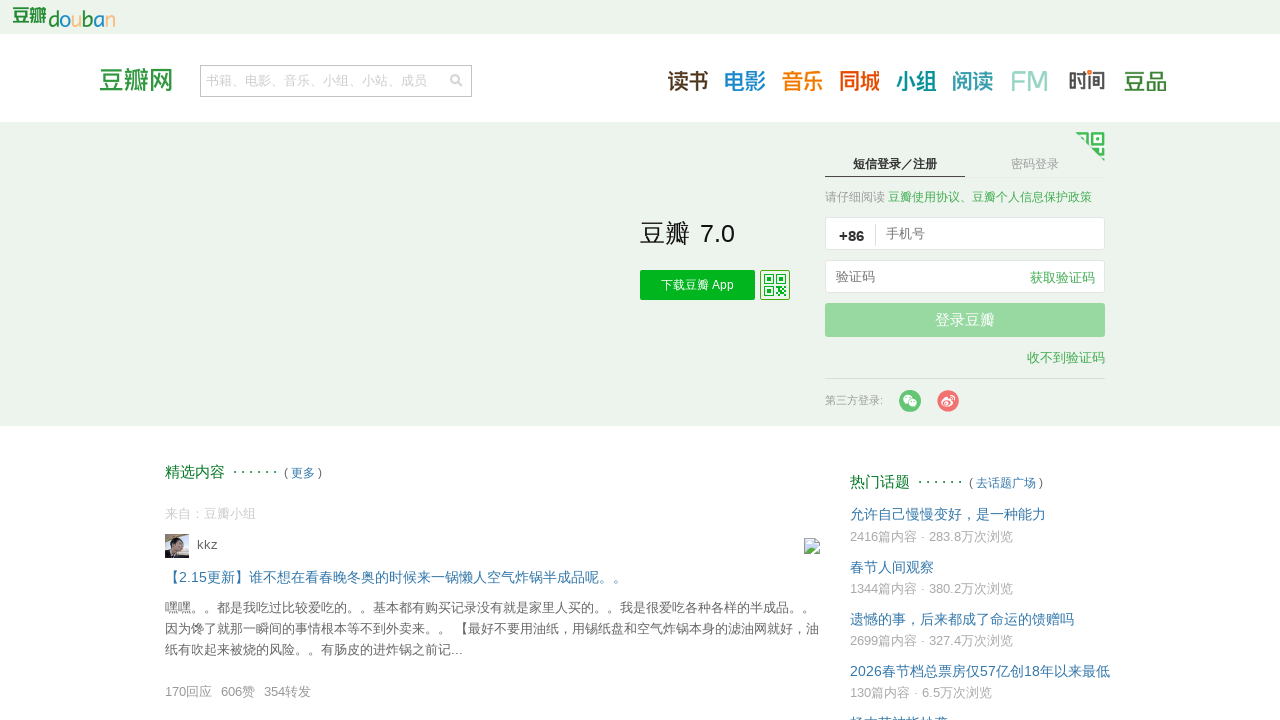